Navigates through various UI testing scenarios on the UI Testing Playground website by clicking each link and returning to the home page

Starting URL: http://uitestingplayground.com/

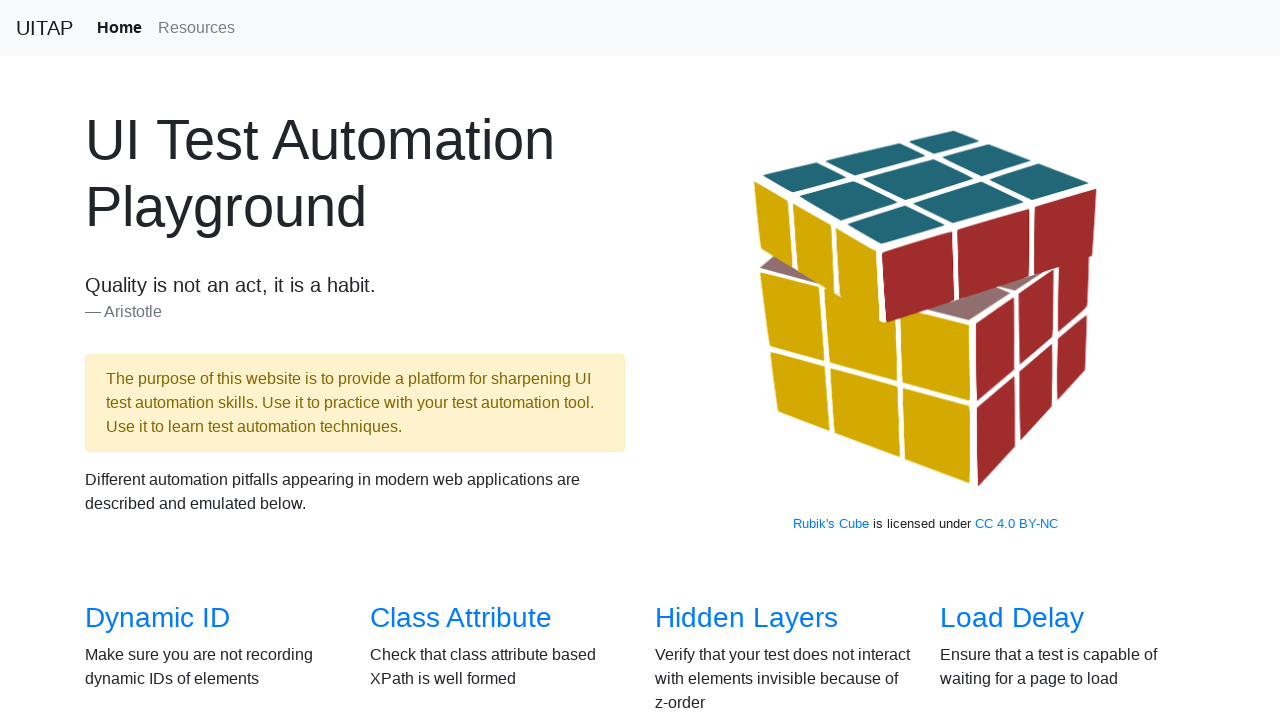

Clicked Dynamic ID link at (158, 618) on text=Dynamic ID
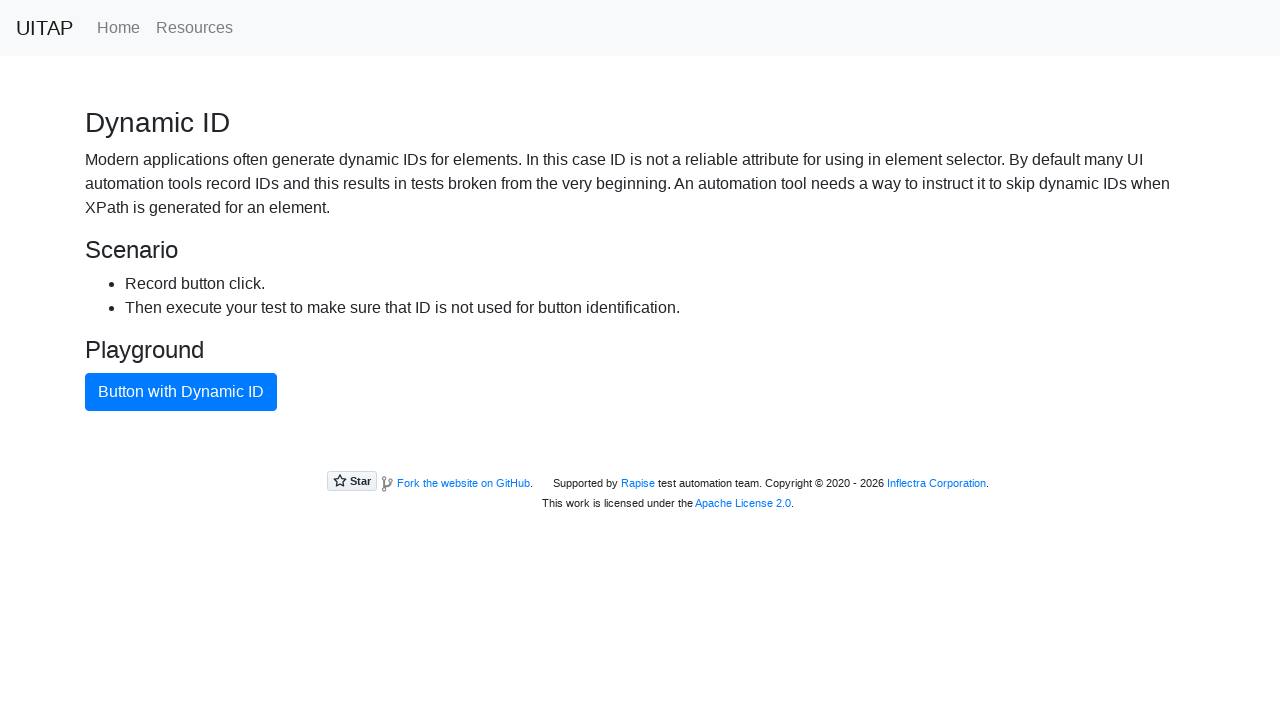

Navigated back to home page
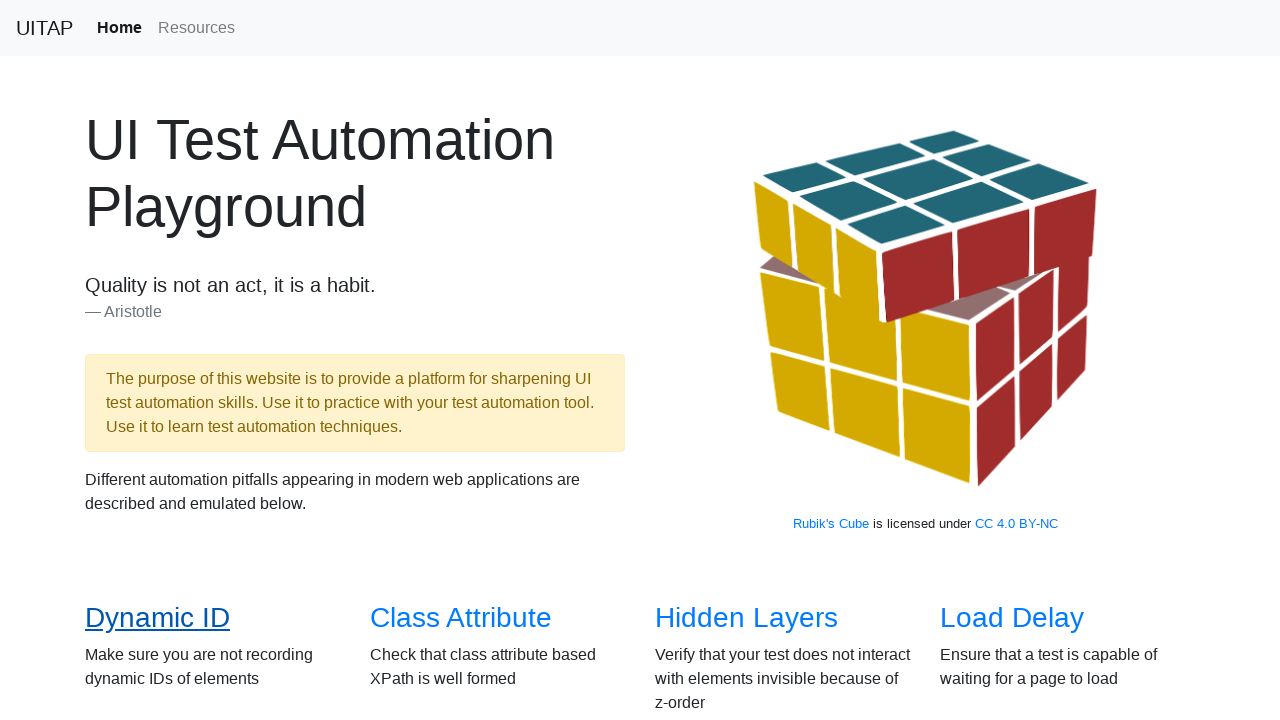

Clicked Class Attribute link at (461, 618) on text=Class Attribute
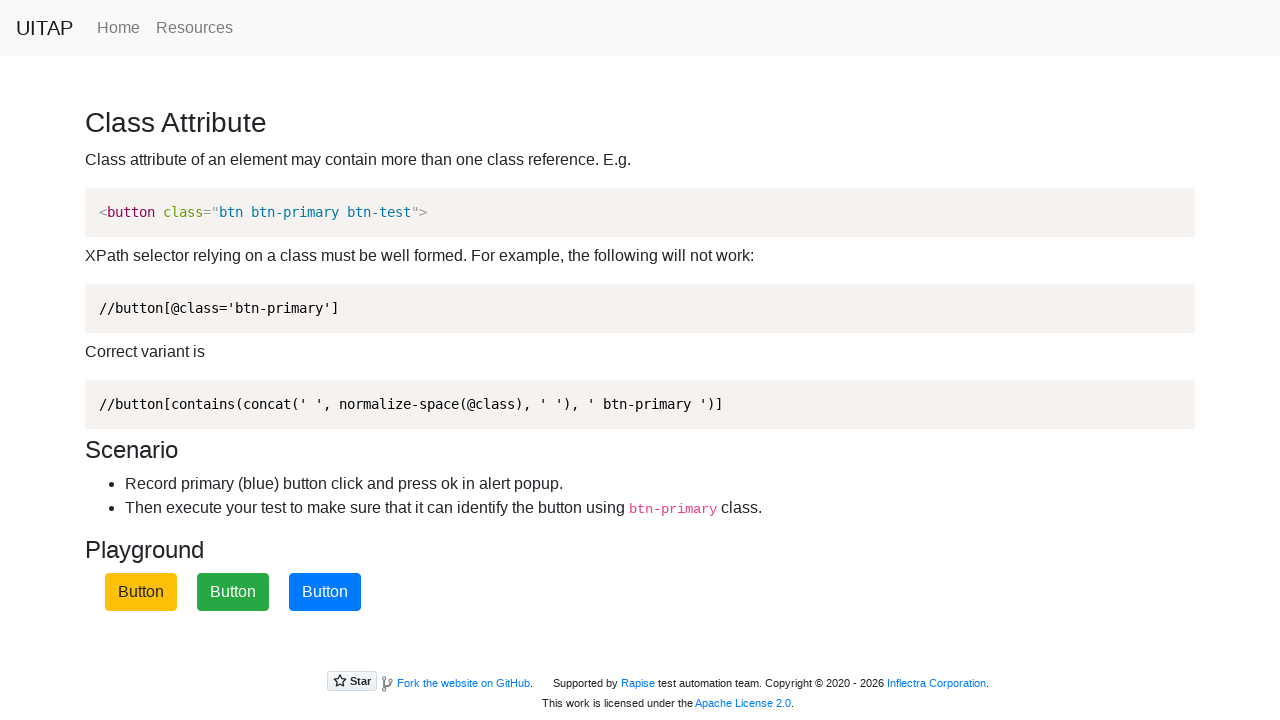

Navigated back to home page
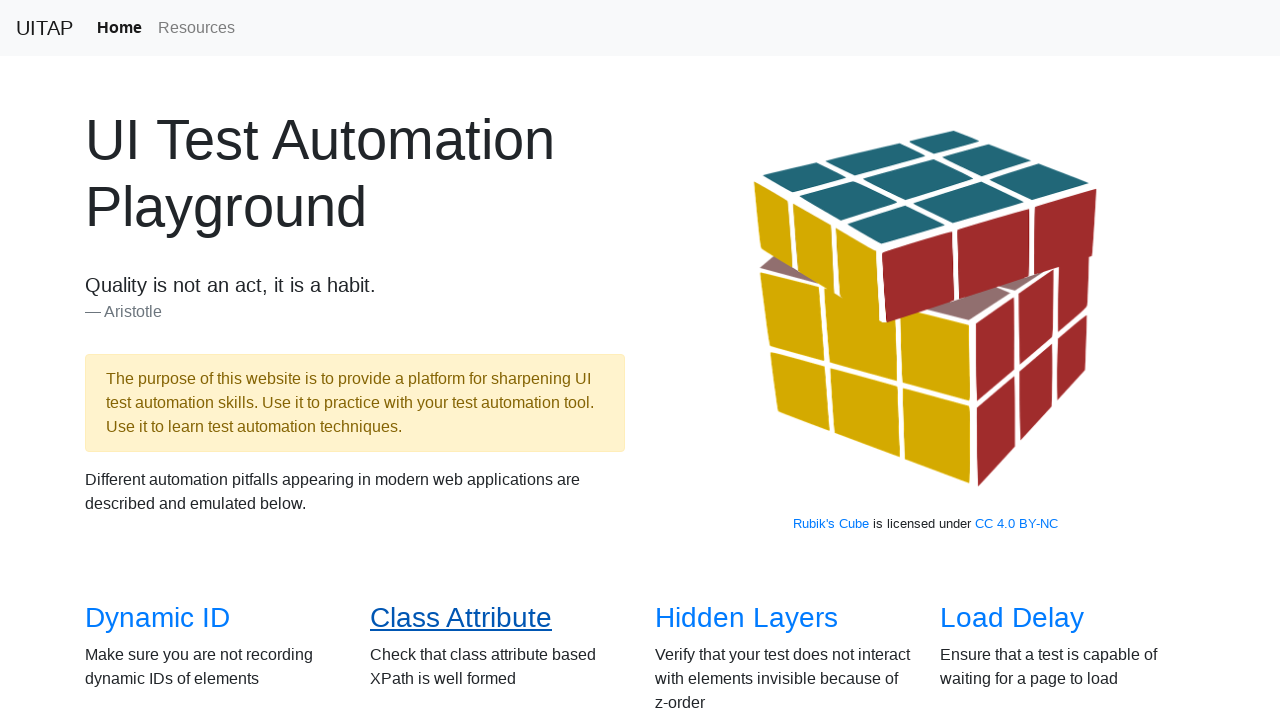

Clicked Hidden Layers link at (746, 618) on text=Hidden Layers
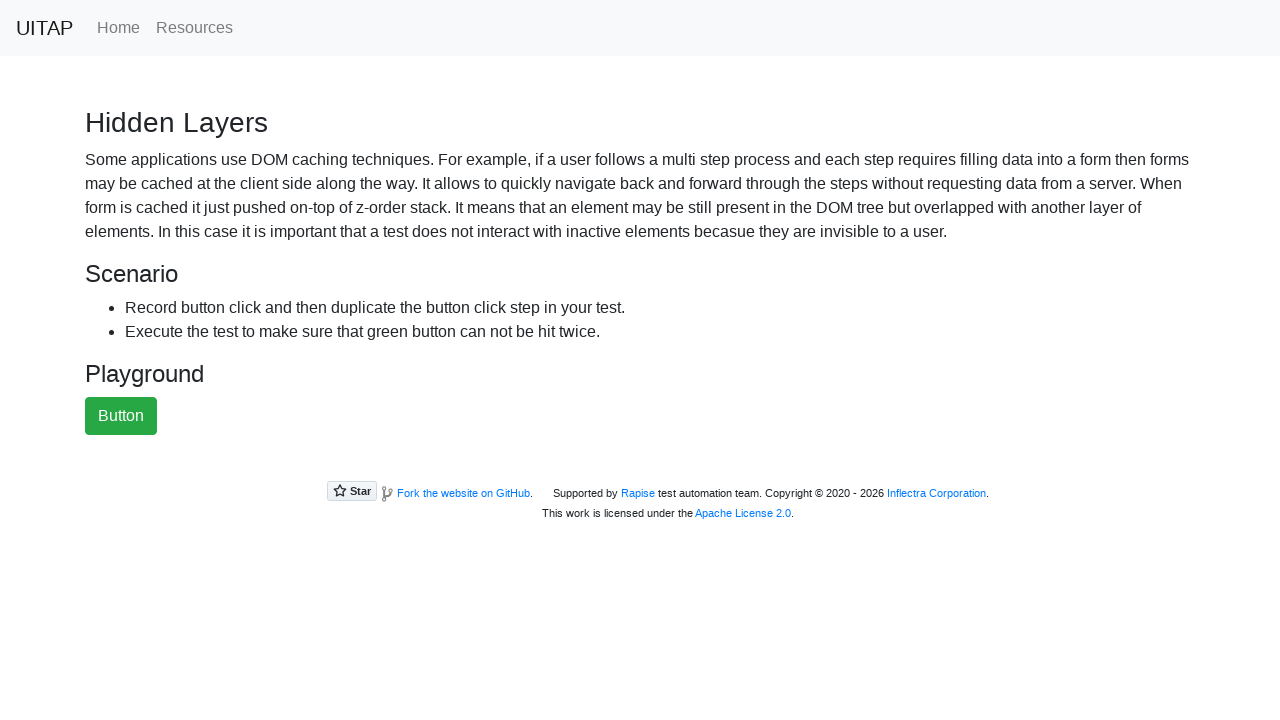

Navigated back to home page
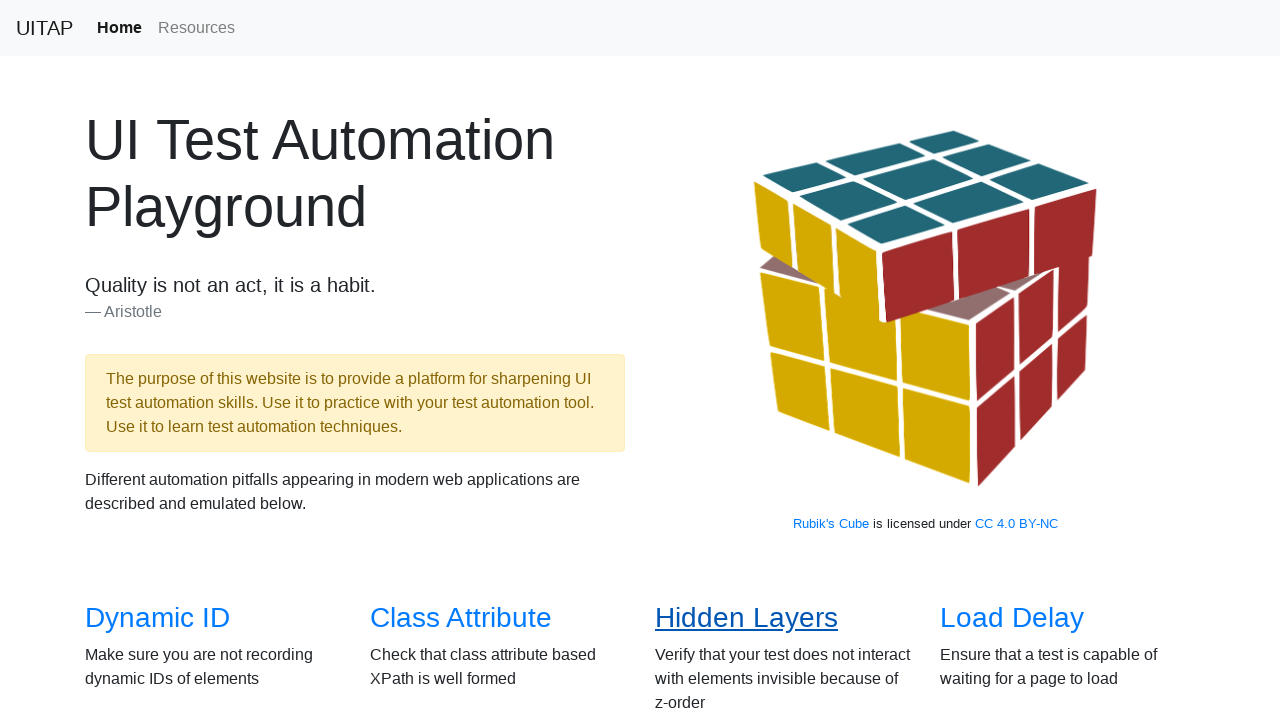

Clicked Load Delay link at (1012, 618) on text=Load Delay
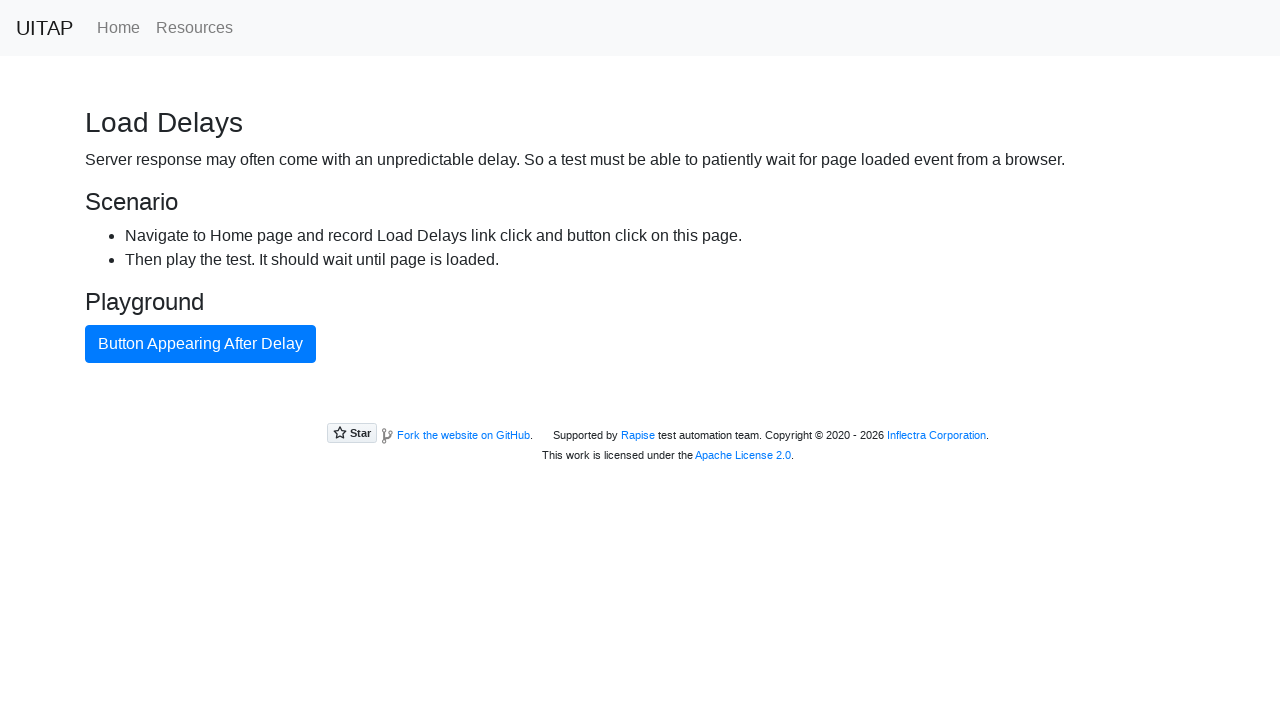

Navigated back to home page
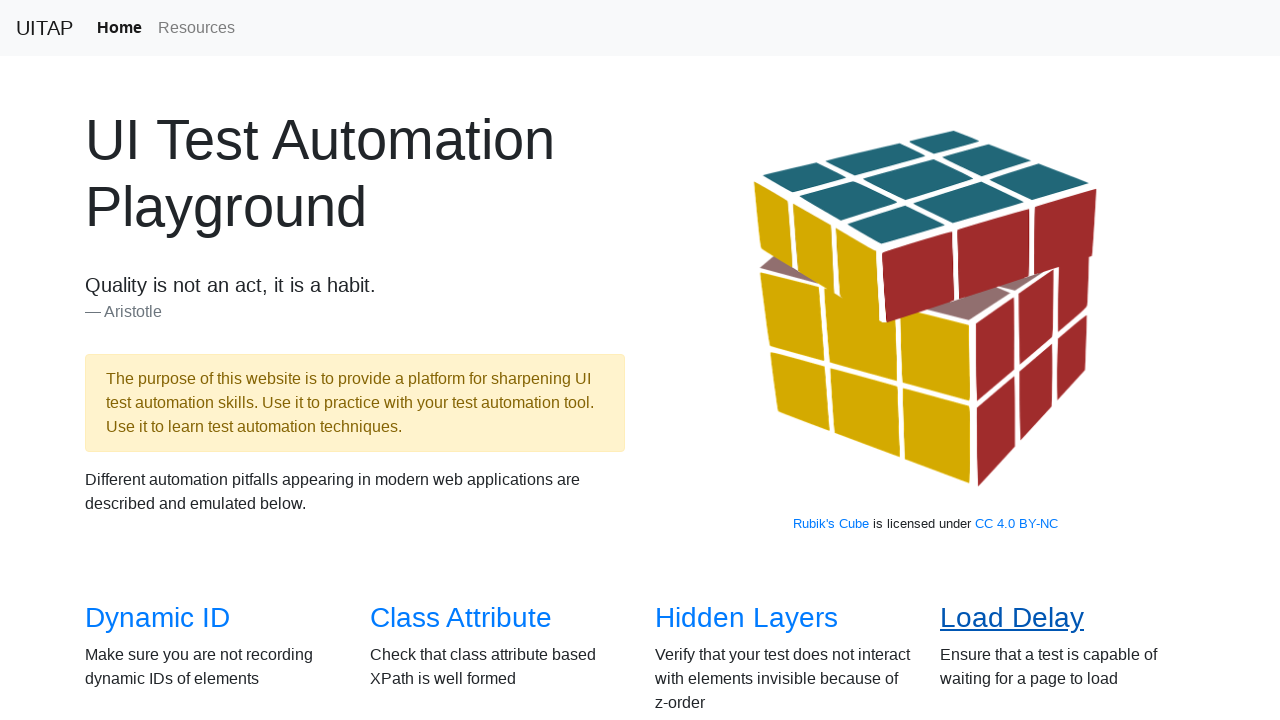

Clicked AJAX Data link at (154, 360) on text=AJAX Data
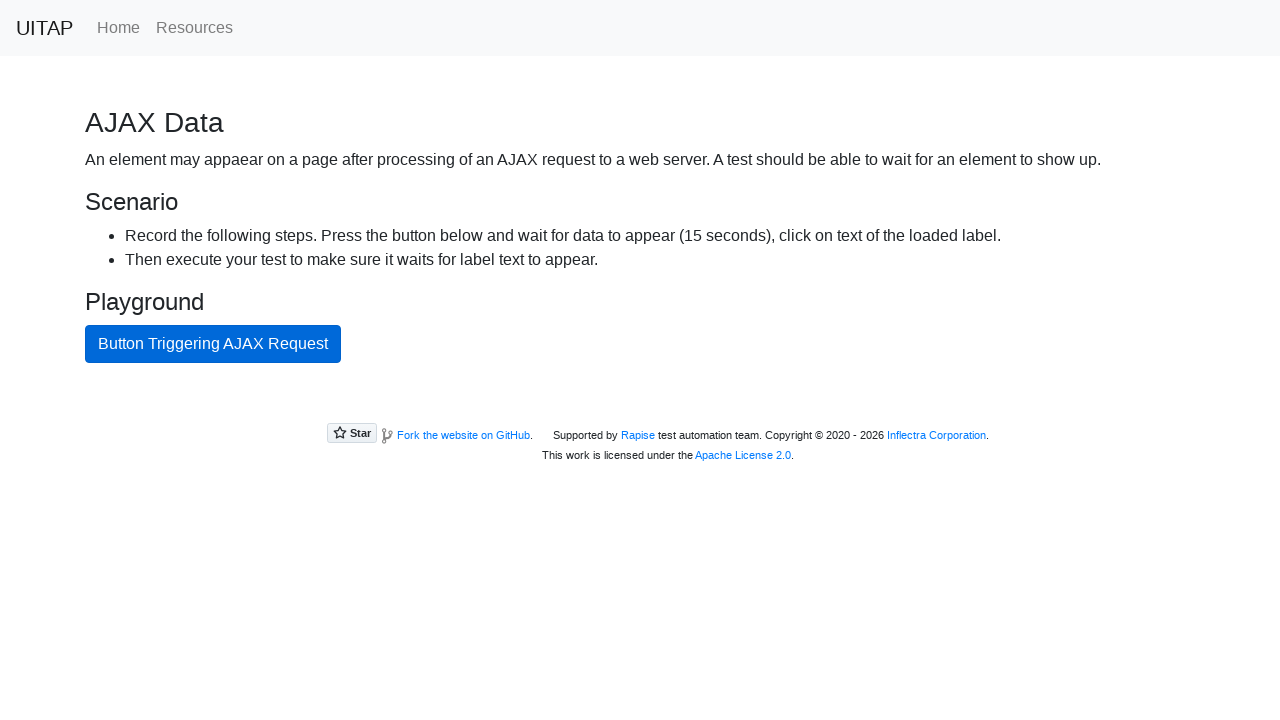

Navigated back to home page
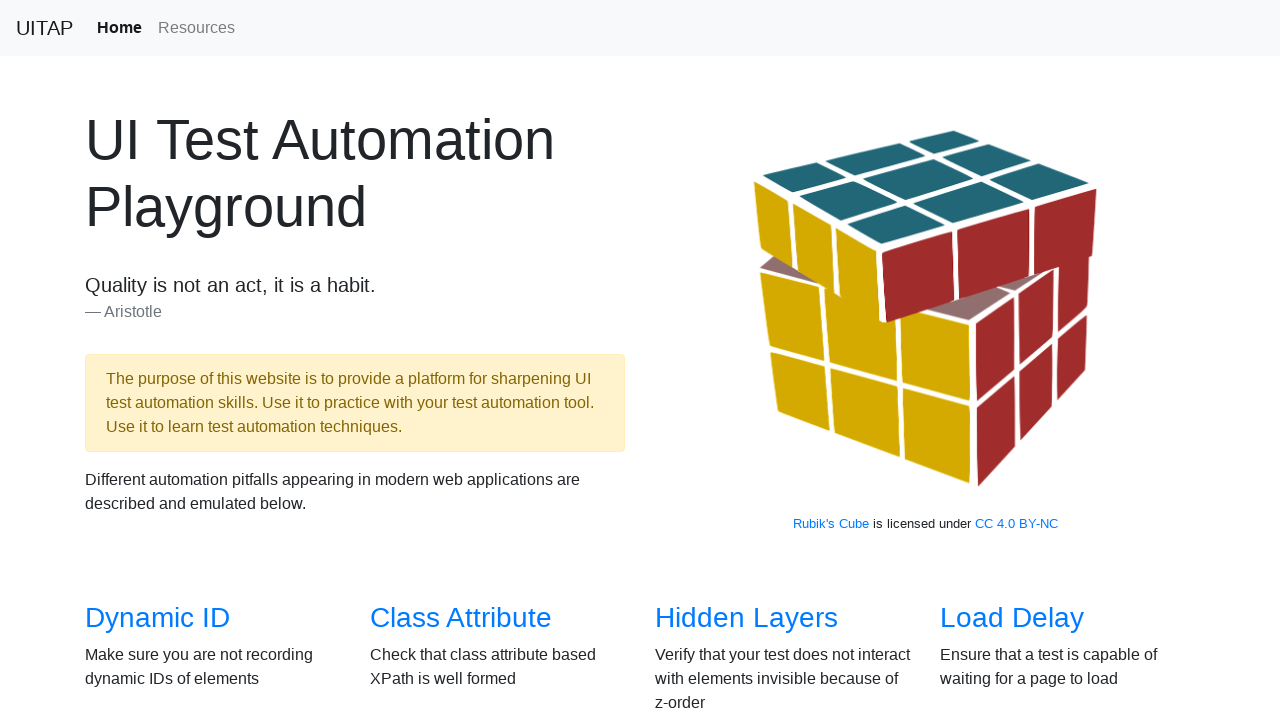

Clicked Client Side Delay link at (478, 360) on text=Client Side Delay
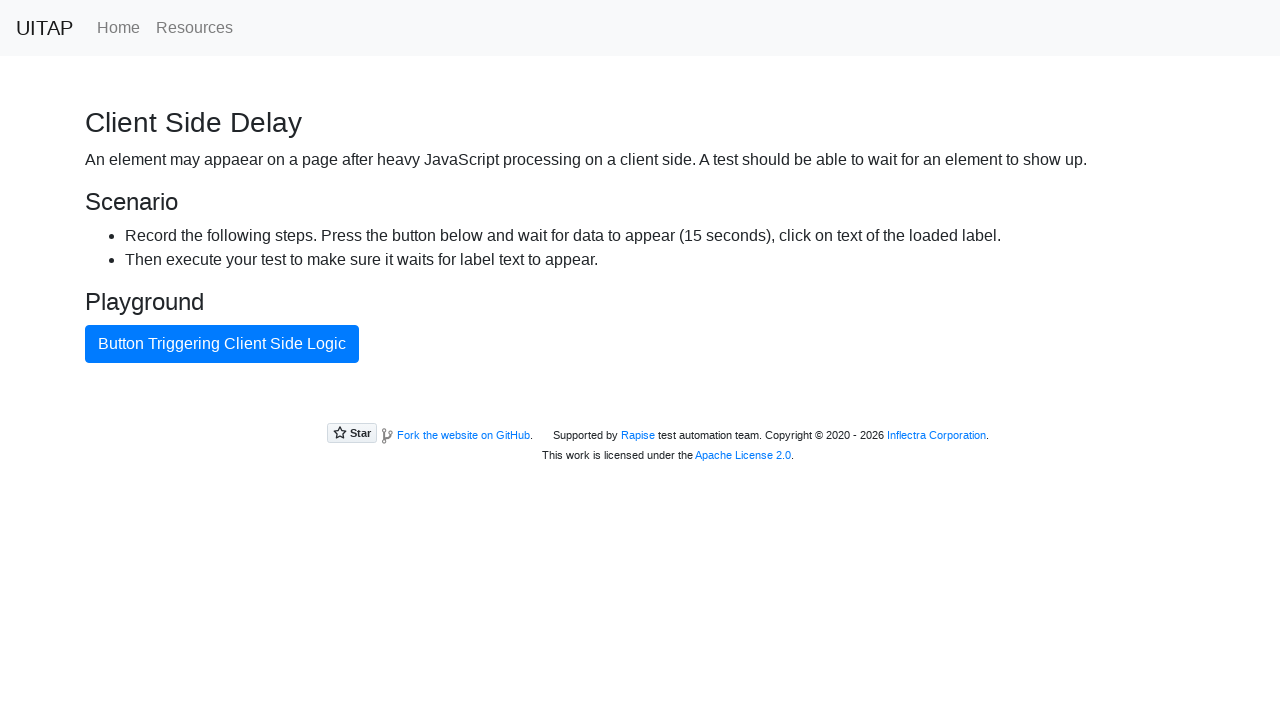

Navigated back to home page
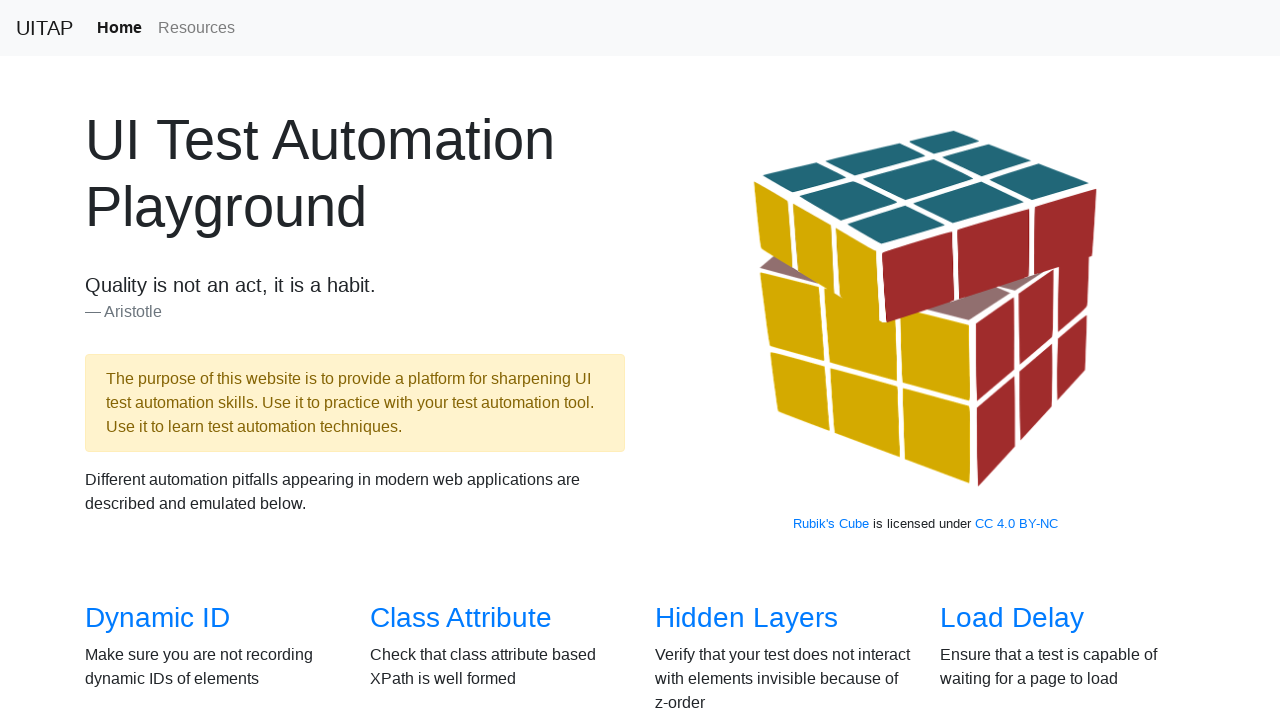

Clicked Click link at (685, 360) on text=Click
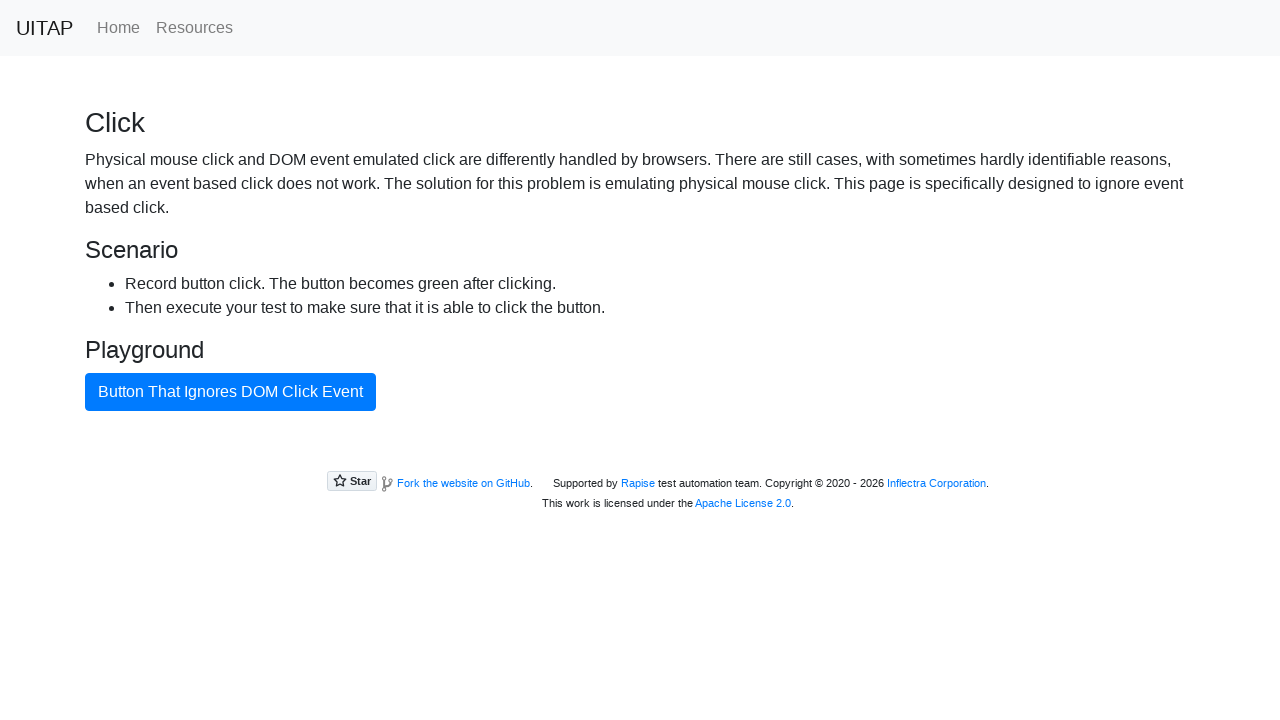

Navigated back to home page
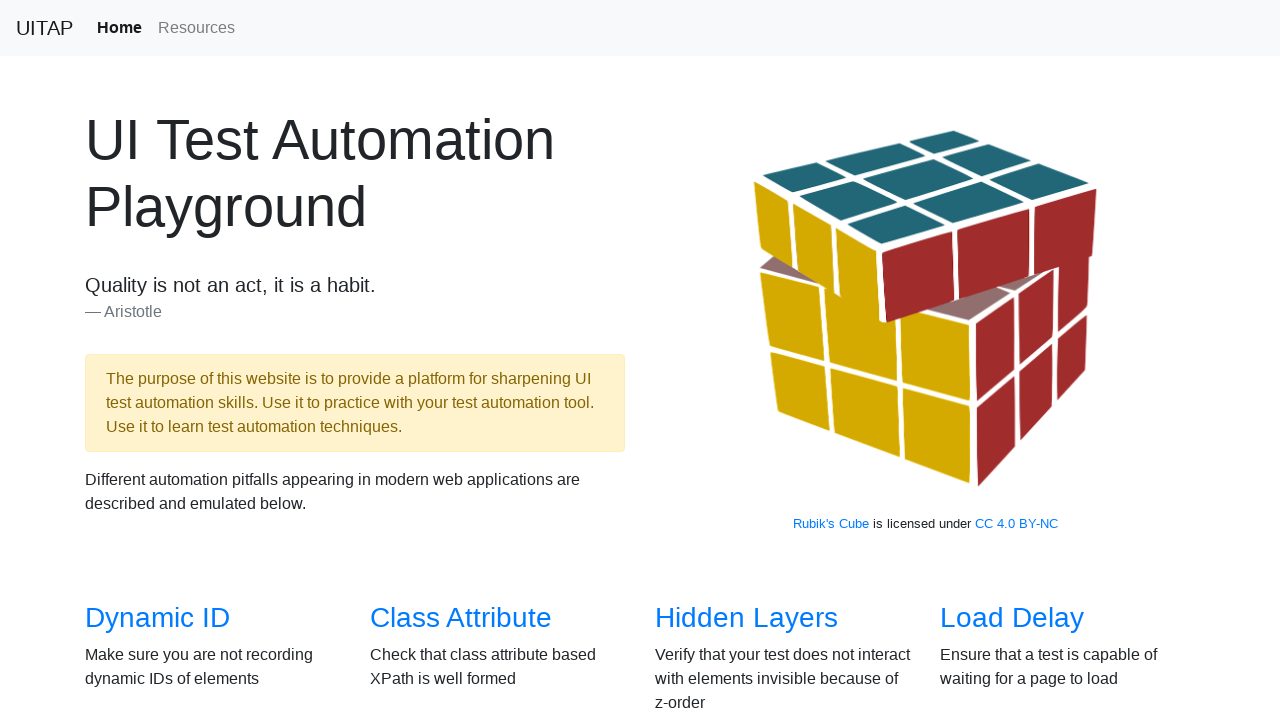

Clicked Text Input link at (1002, 360) on text=Text Input
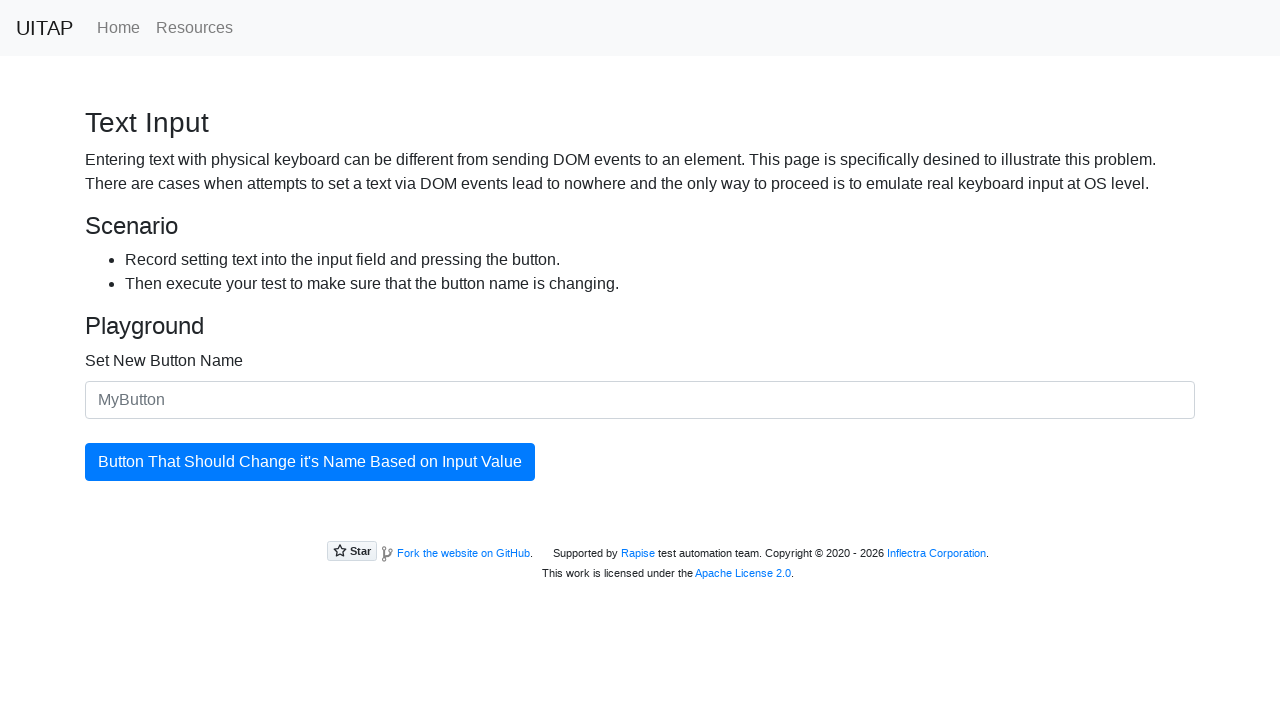

Navigated back to home page
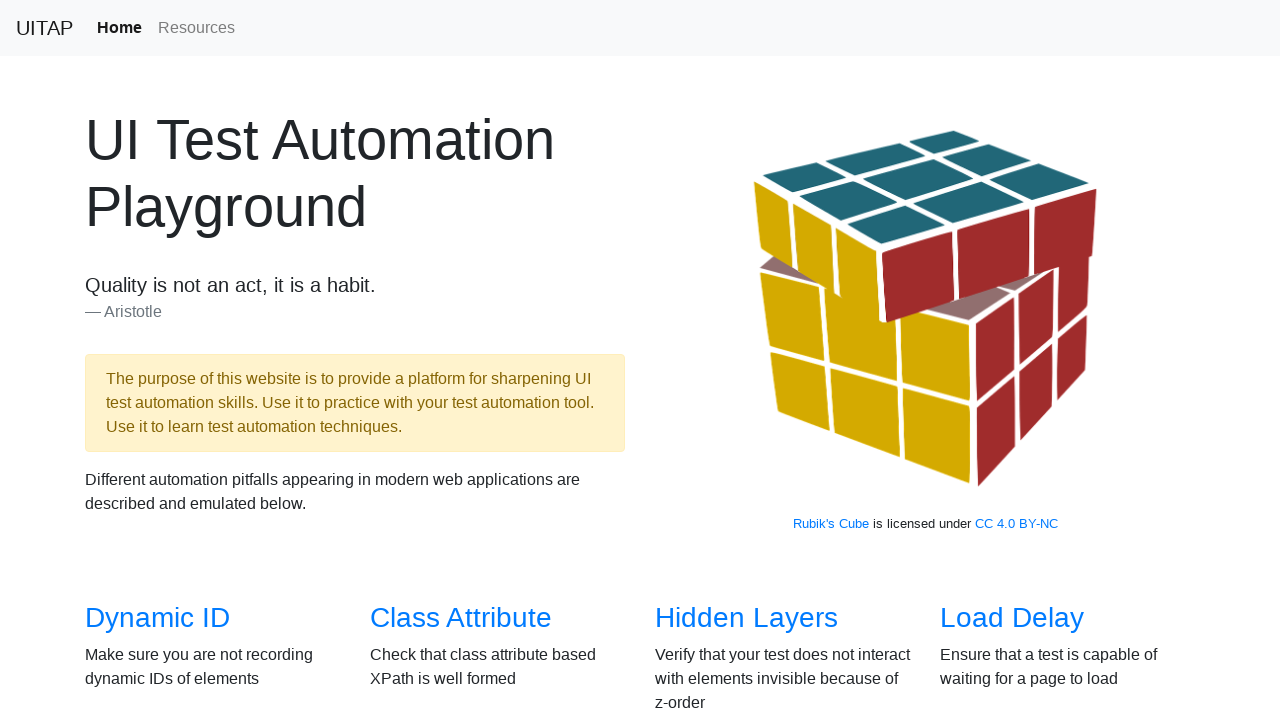

Clicked Scrollbars link at (148, 361) on text=Scrollbars
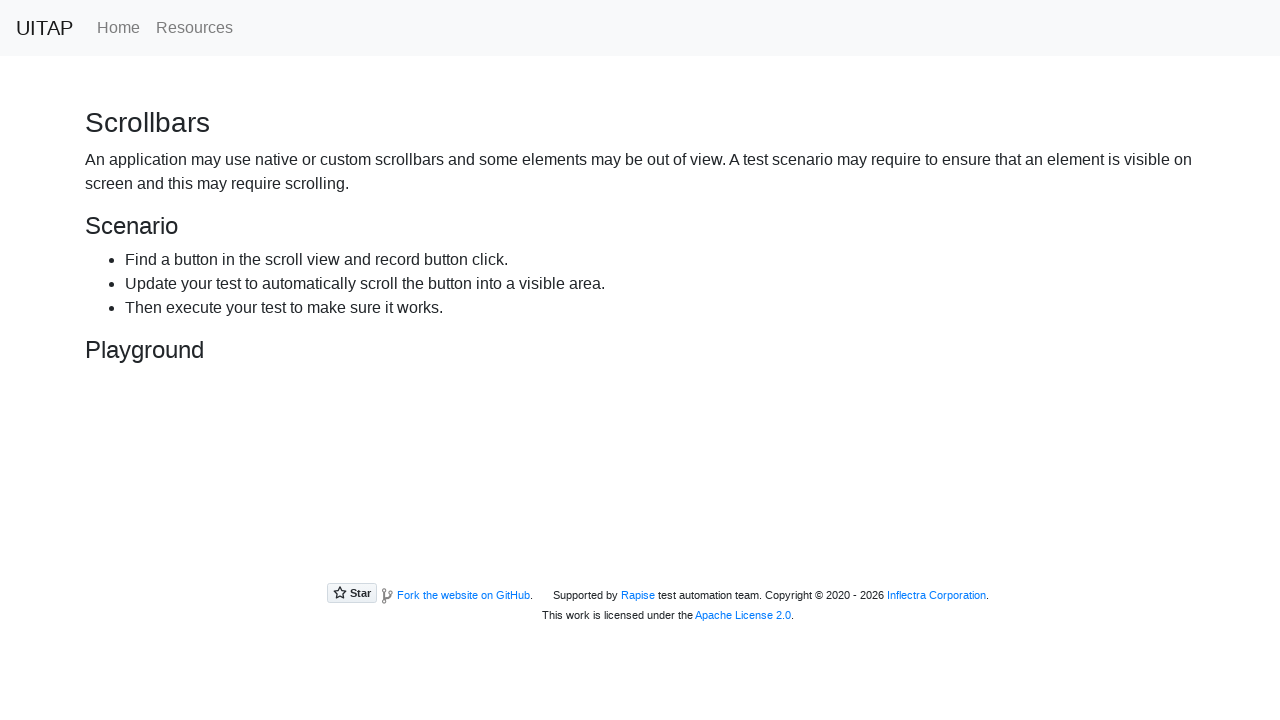

Navigated back to home page
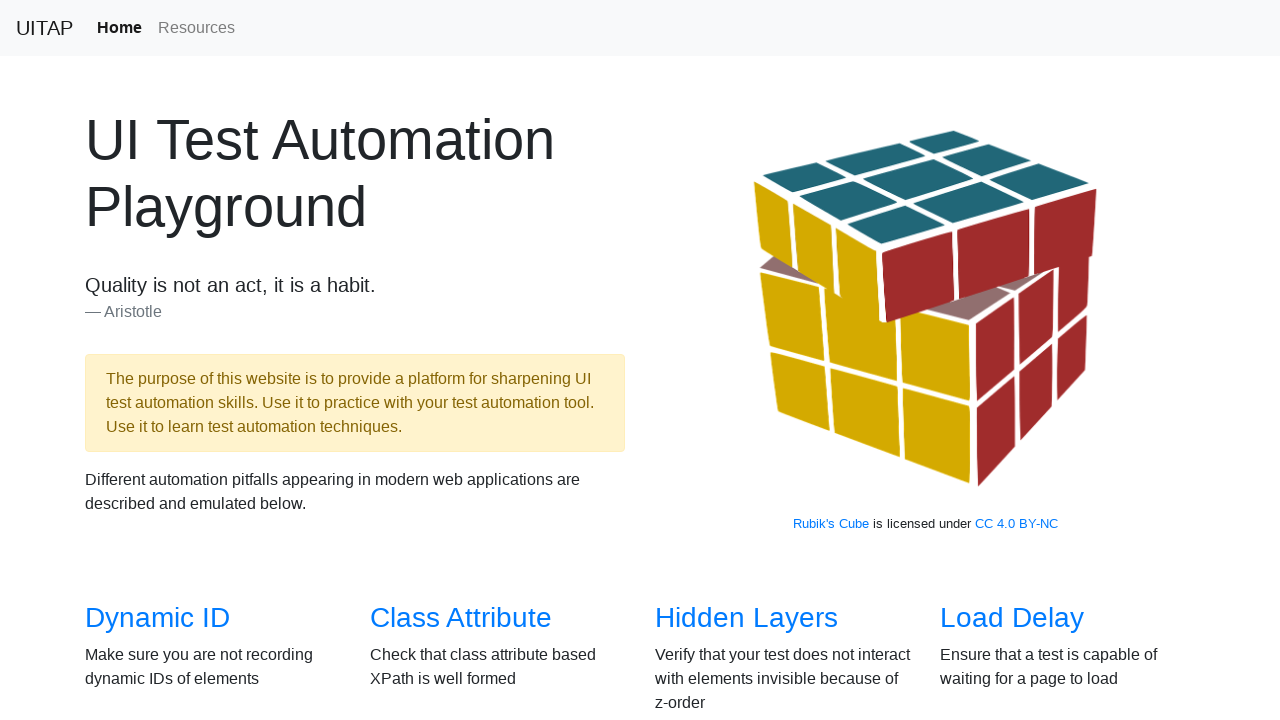

Clicked Dynamic Table link at (462, 361) on text=Dynamic Table
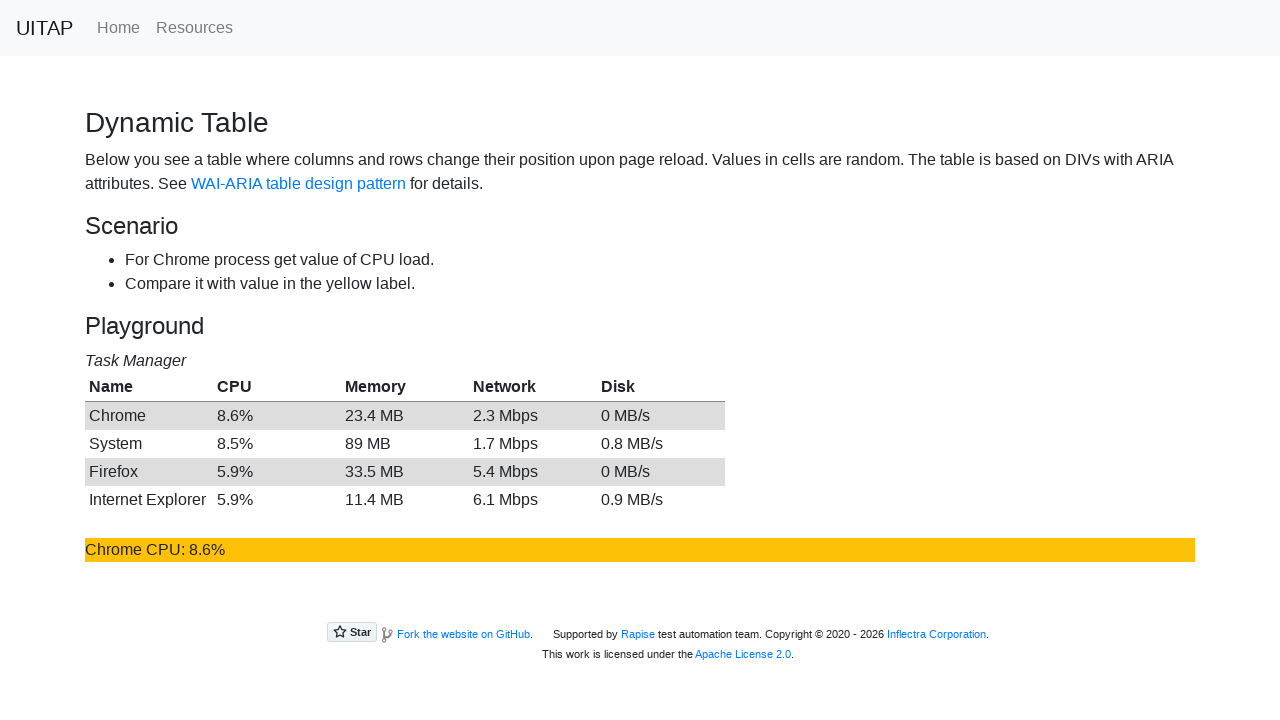

Navigated back to home page
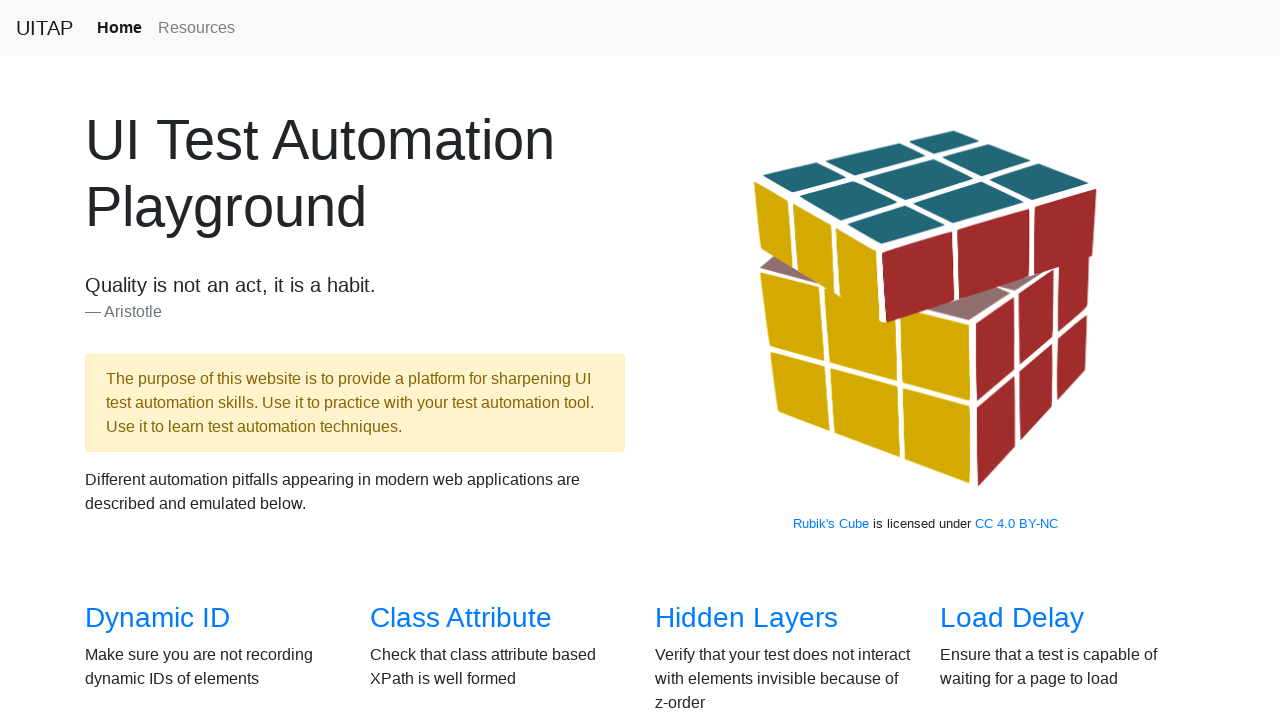

Clicked Verify Text link at (720, 361) on text=Verify Text
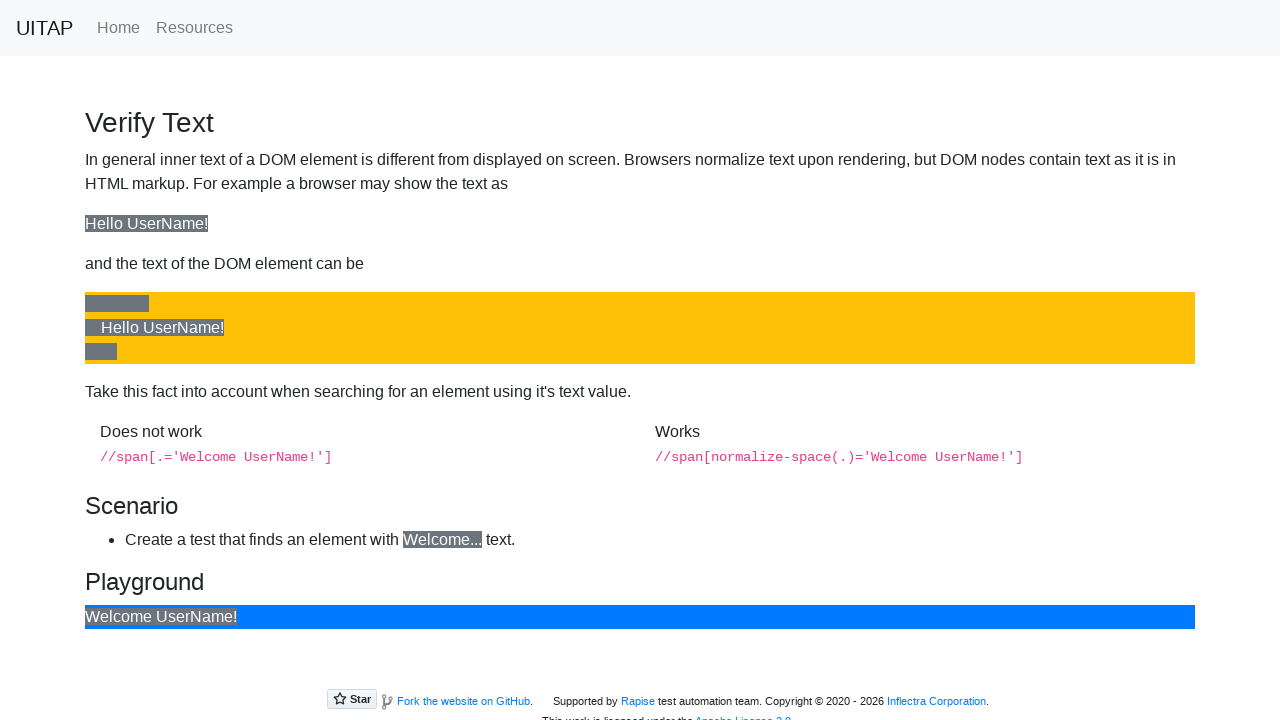

Navigated back to home page
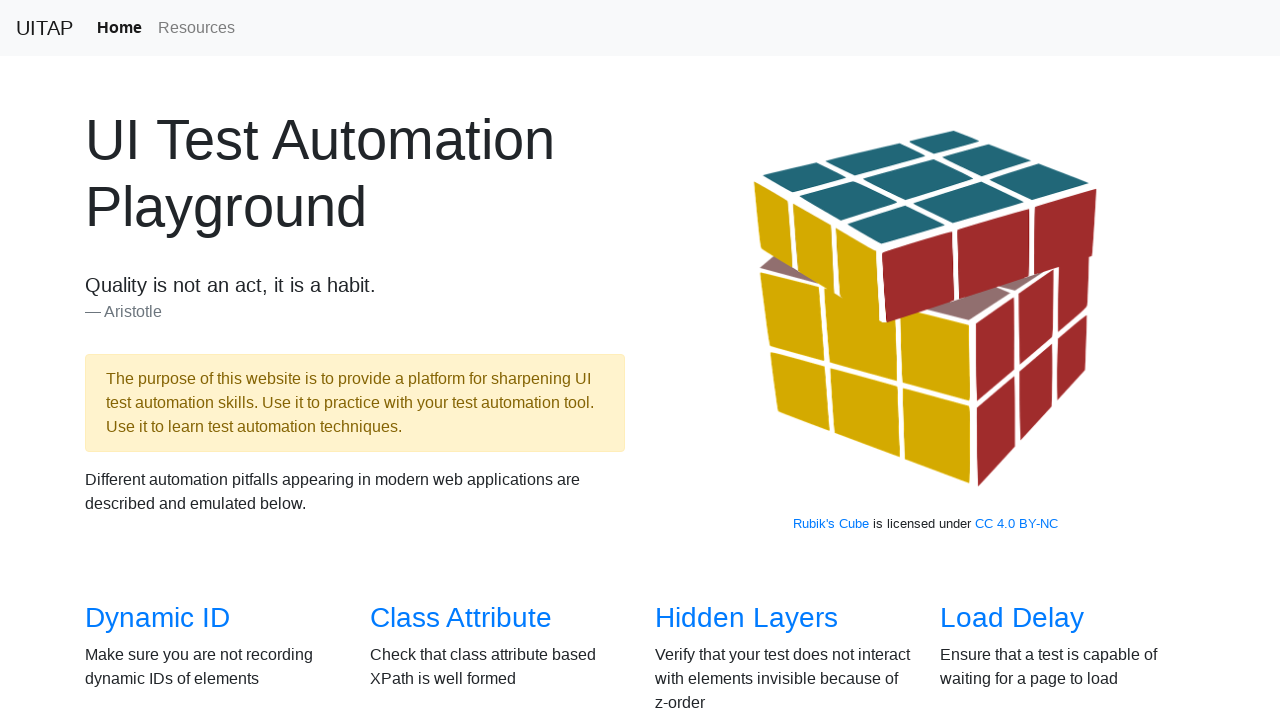

Clicked Progress Bar link at (1022, 361) on text=Progress Bar
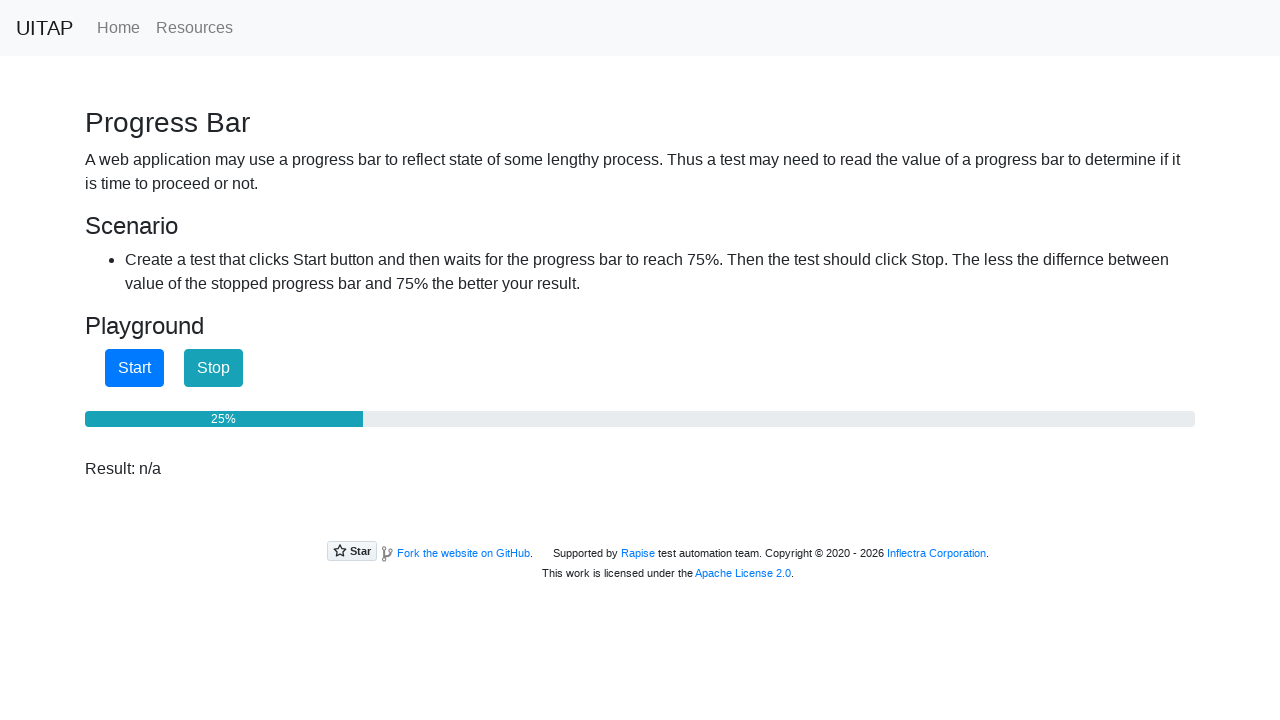

Navigated back to home page
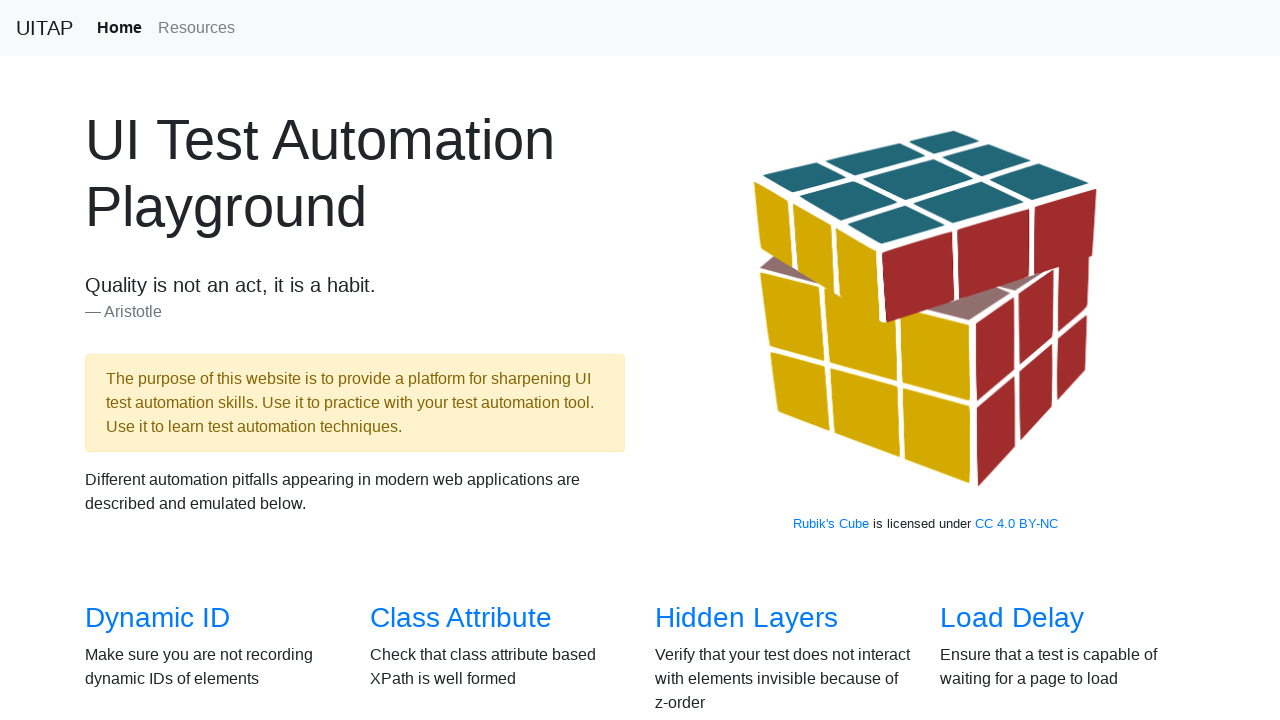

Clicked Visibility link at (135, 360) on text=Visibility
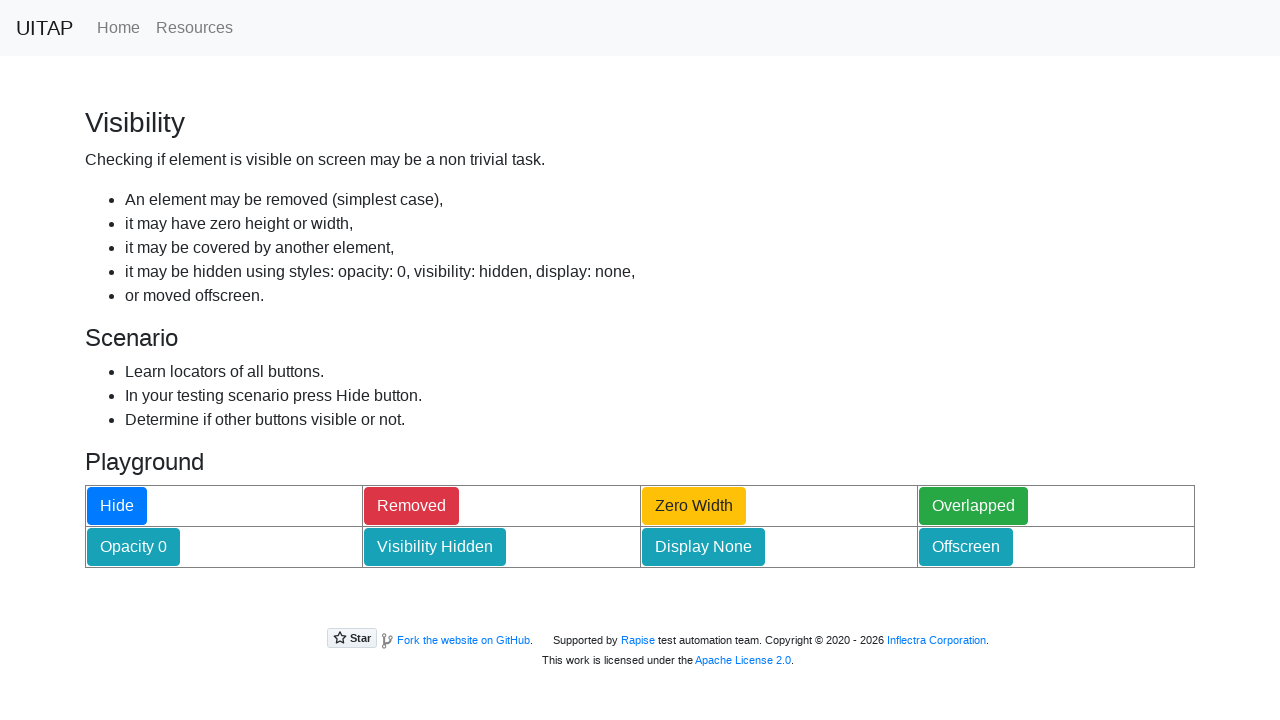

Navigated back to home page
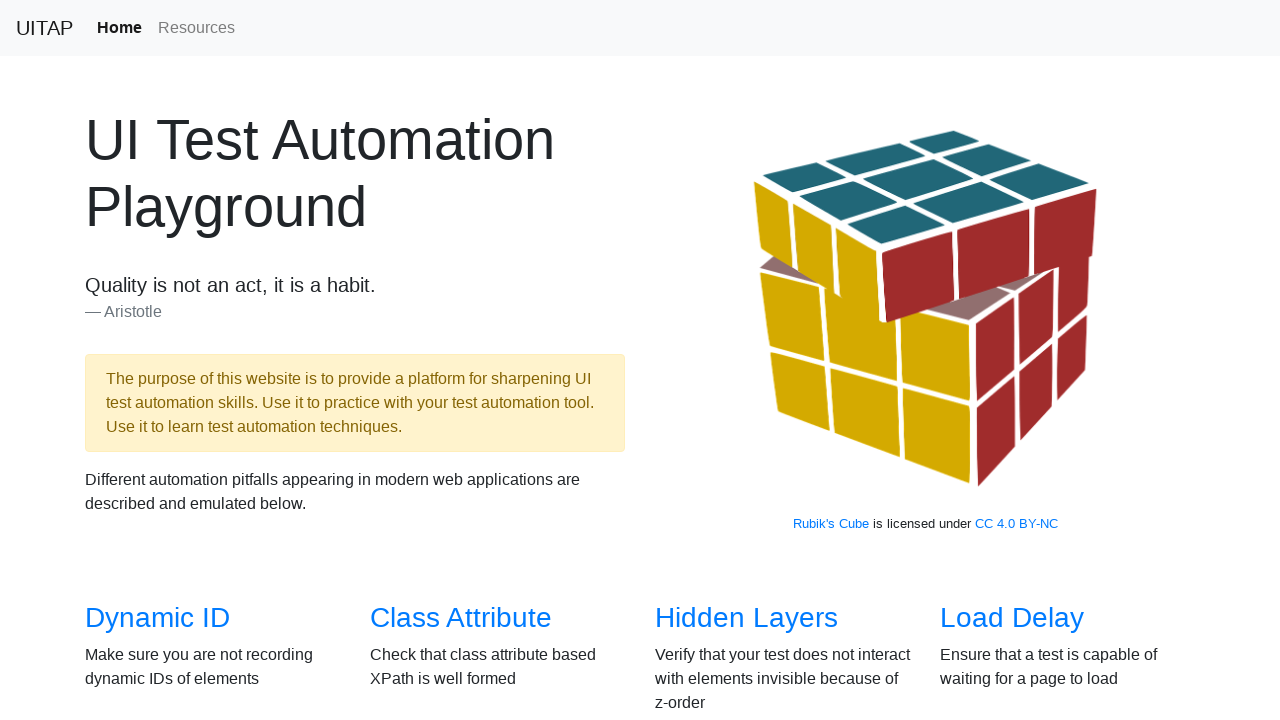

Clicked Sample App link at (446, 360) on text=Sample App
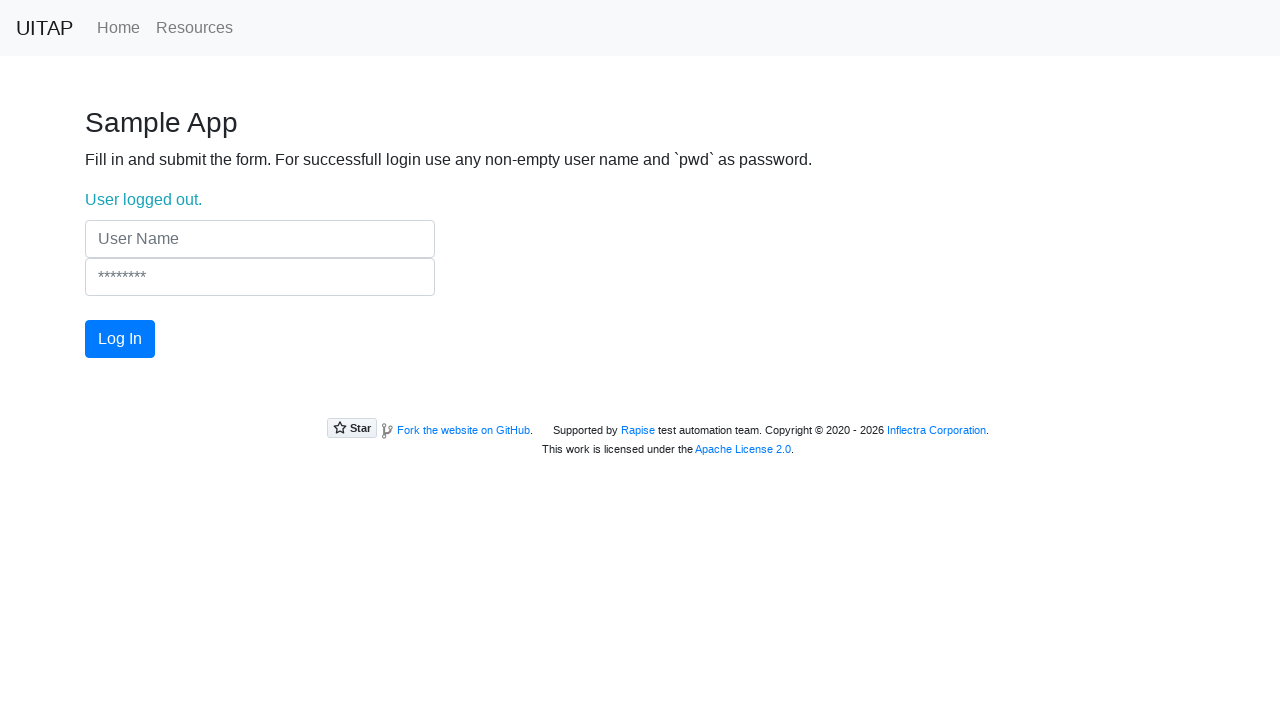

Navigated back to home page
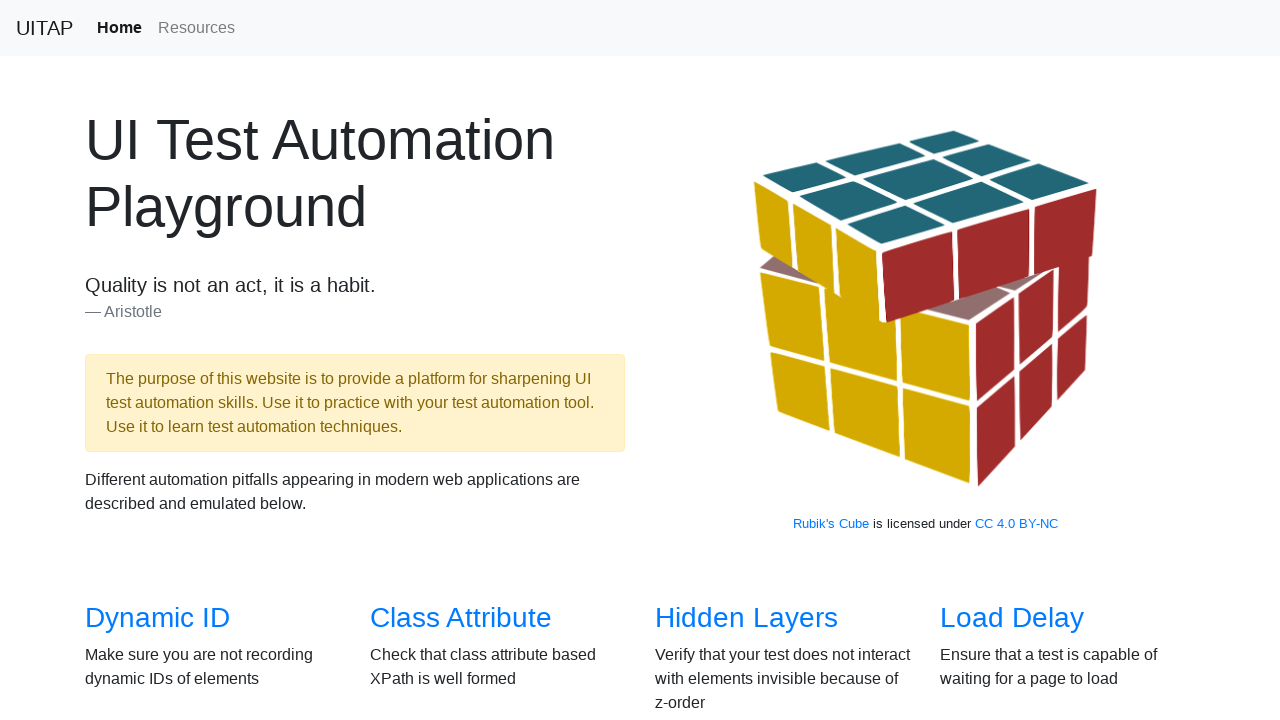

Clicked Mouse Over link at (732, 360) on text=Mouse Over
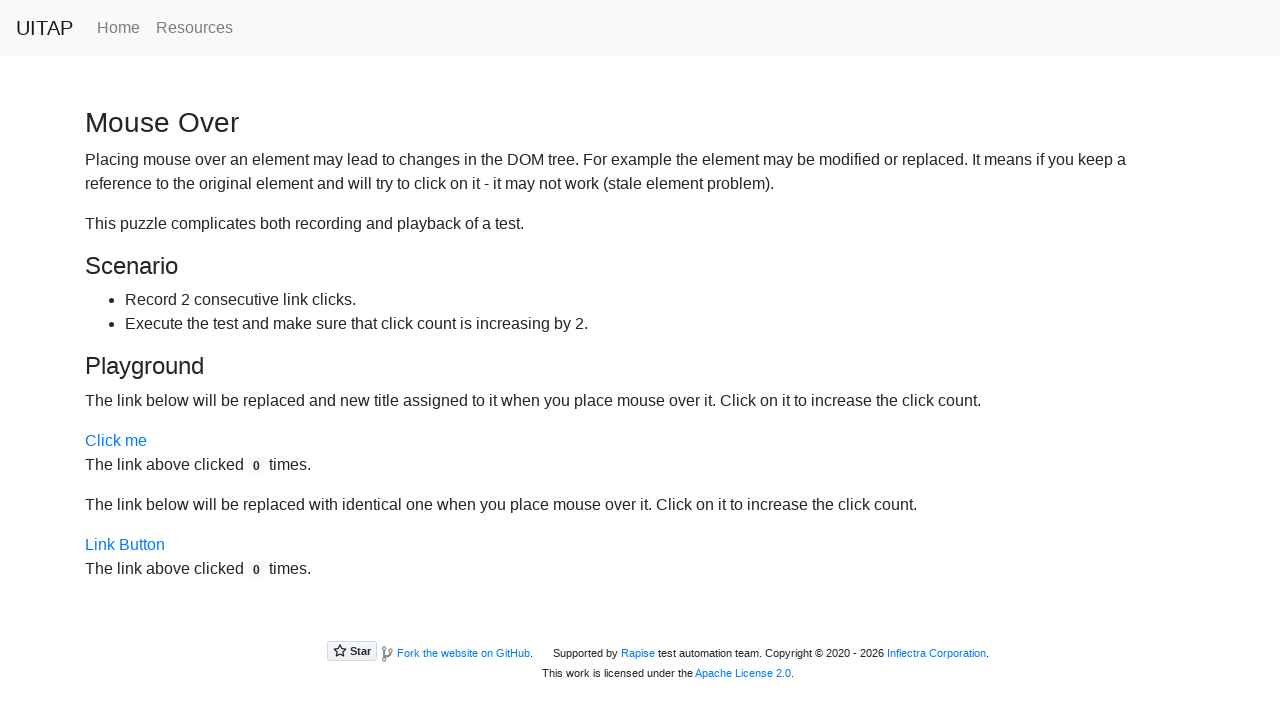

Navigated back to home page
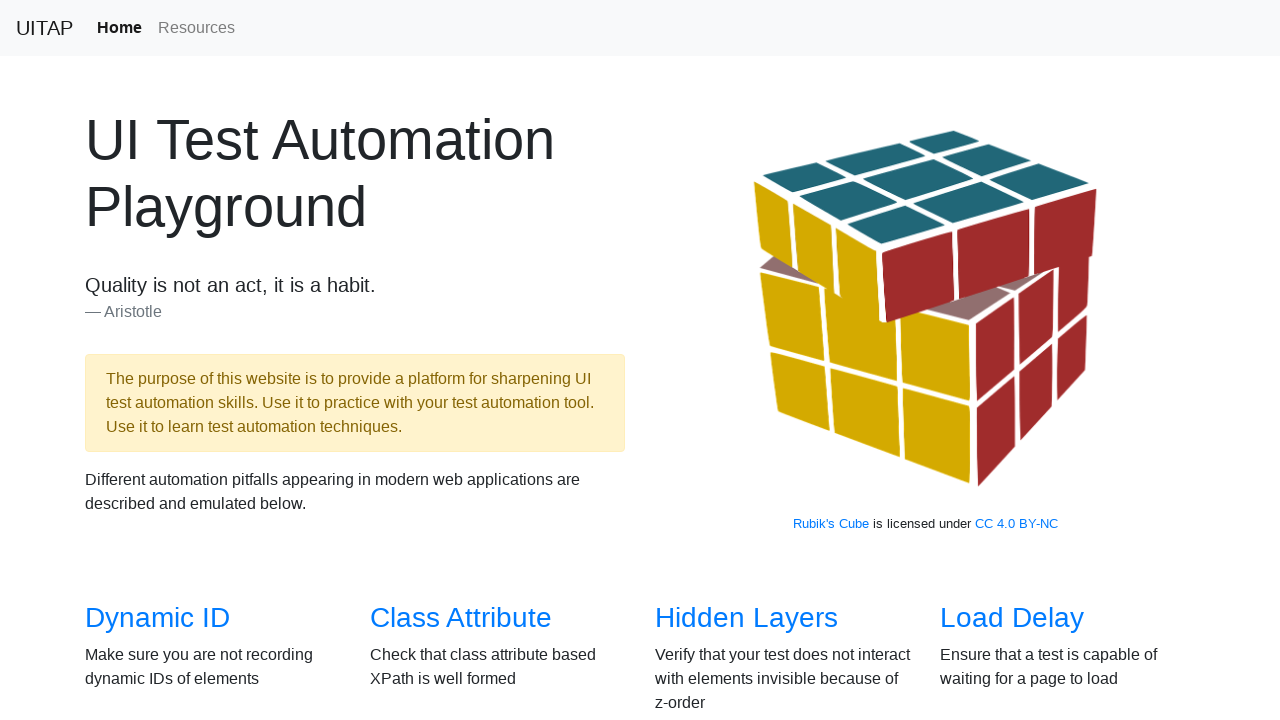

Clicked Non-Breaking Space link at (1026, 343) on text=Non-Breaking Space
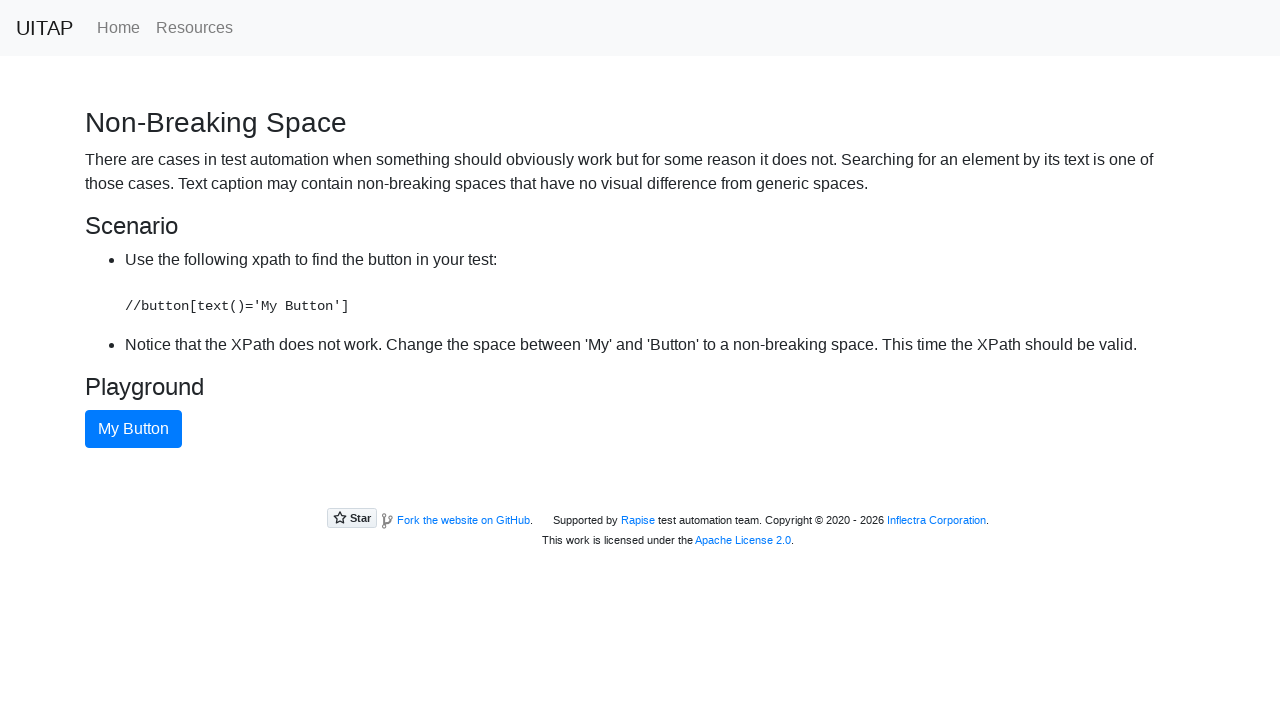

Navigated back to home page
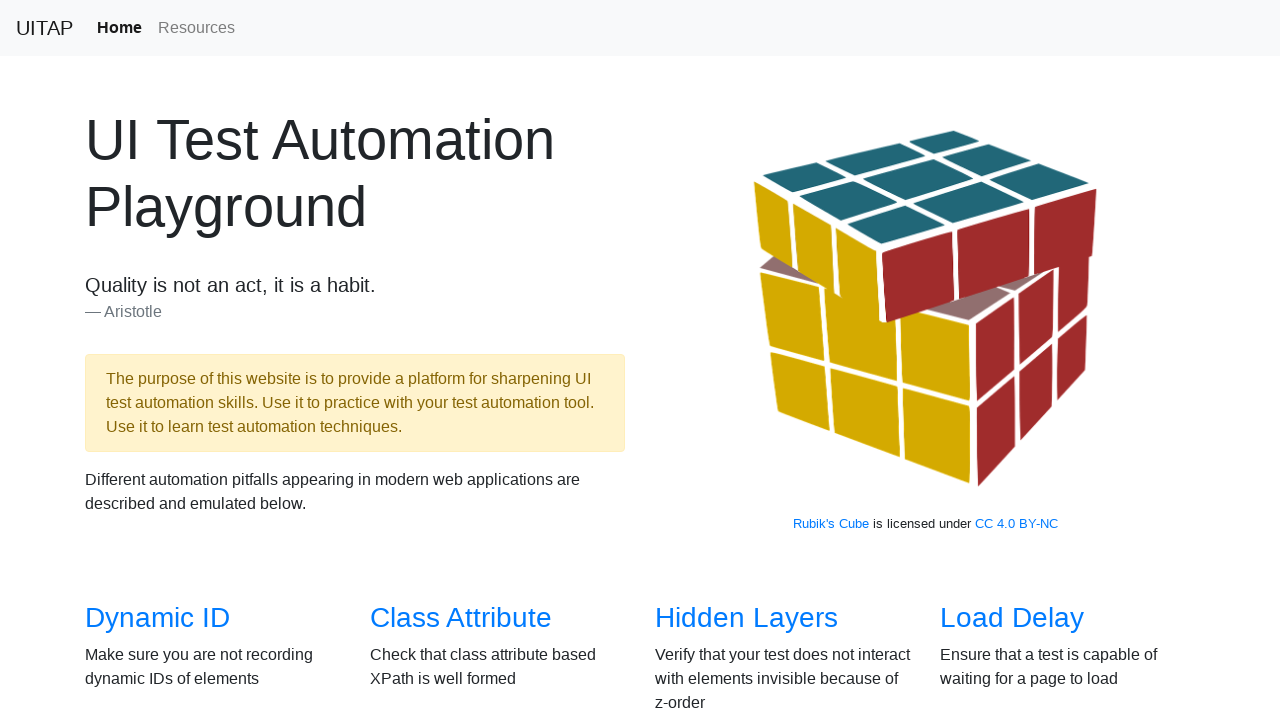

Clicked Overlapped Element link at (158, 386) on text=Overlapped Element
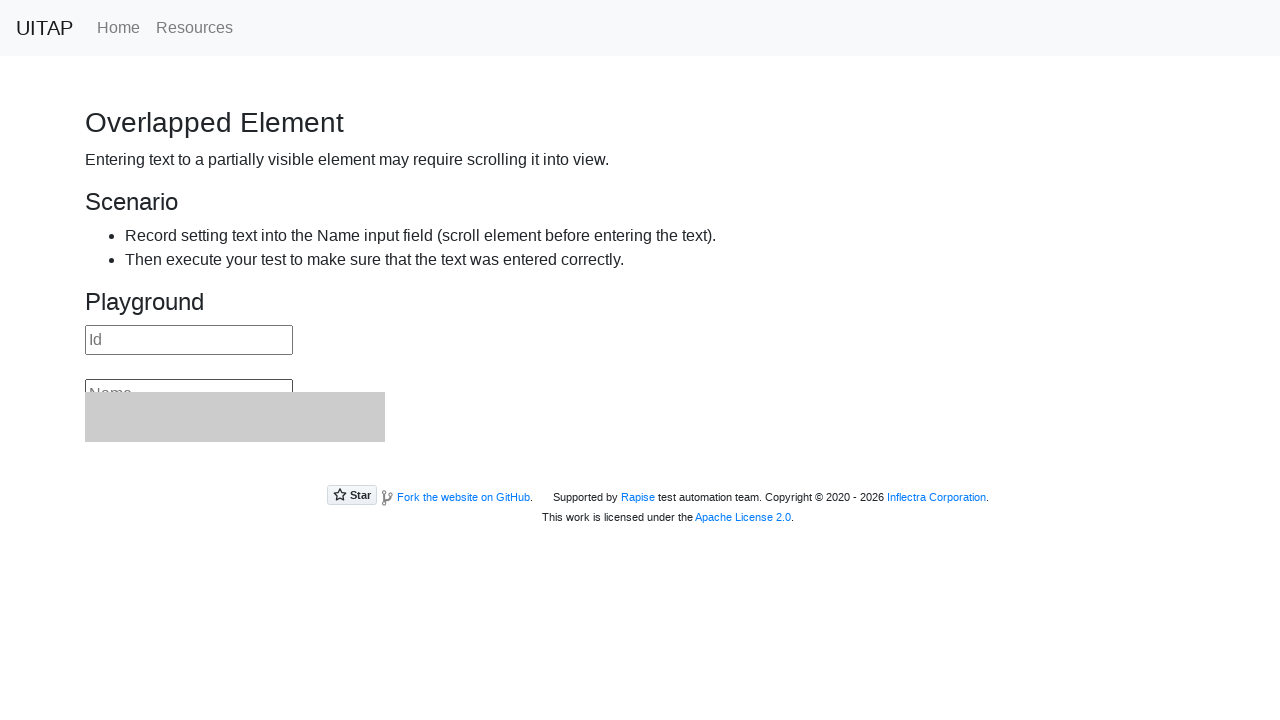

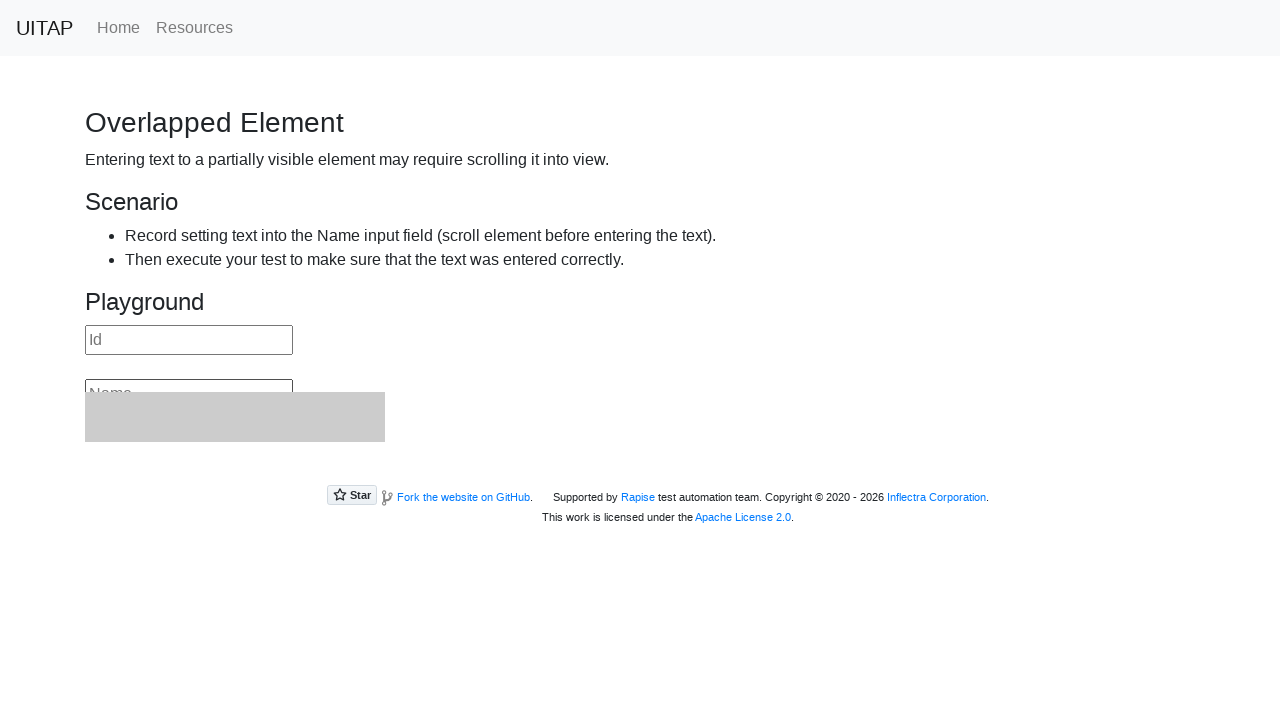